Opens a new browser window, navigates to a second URL to extract a course name, then switches back to the original window and pastes the course name into a form field.

Starting URL: https://rahulshettyacademy.com/angularpractice/

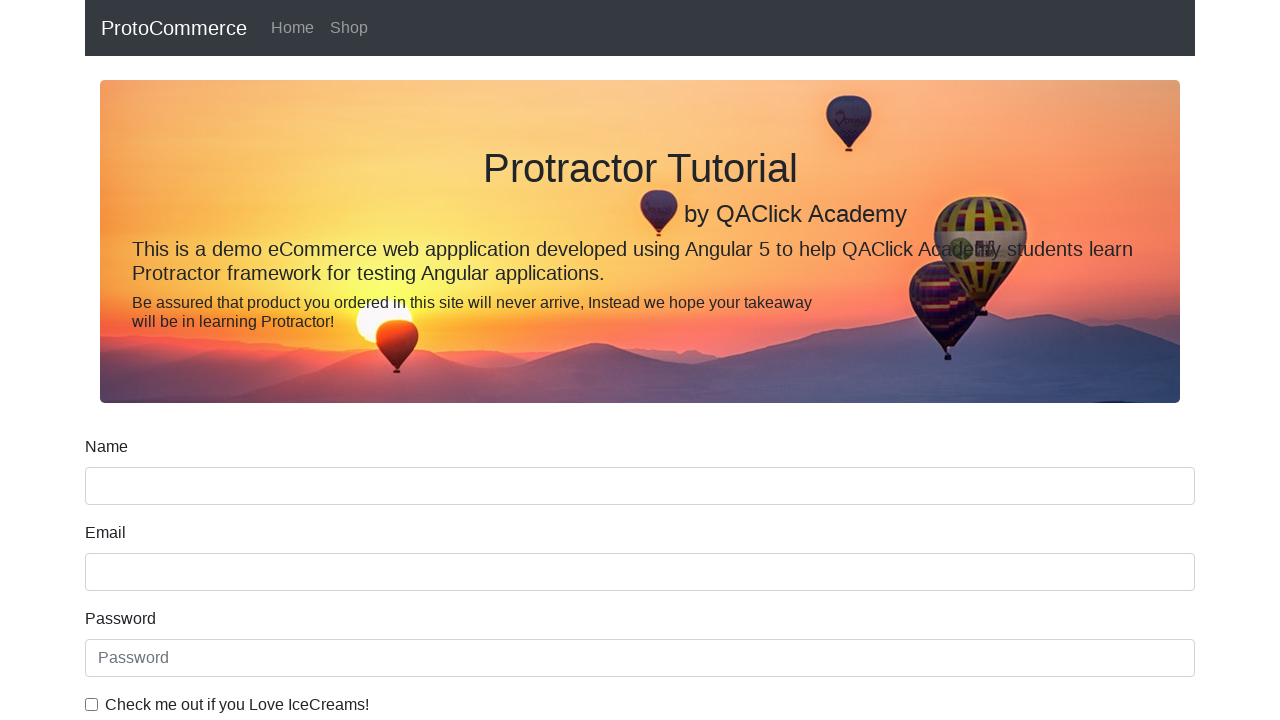

Set viewport size to 1920x1080
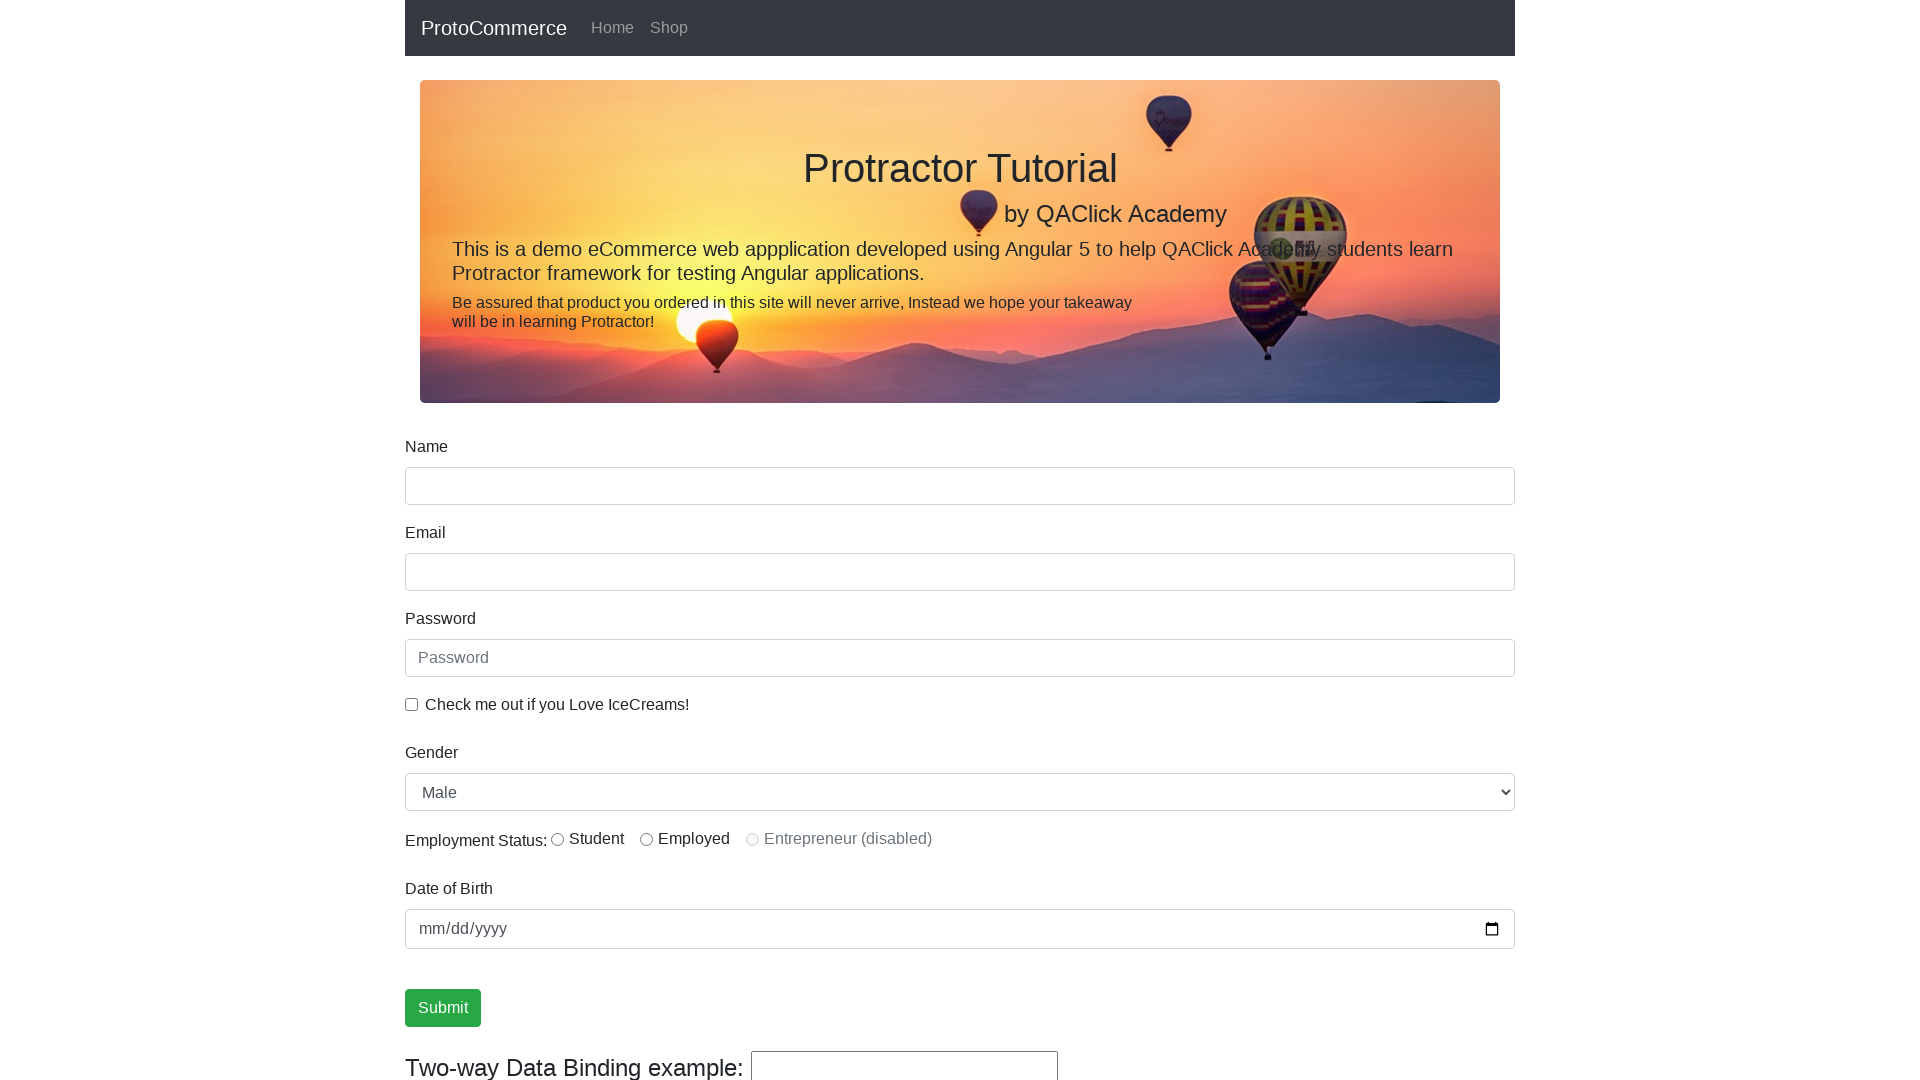

Created a new browser page/tab
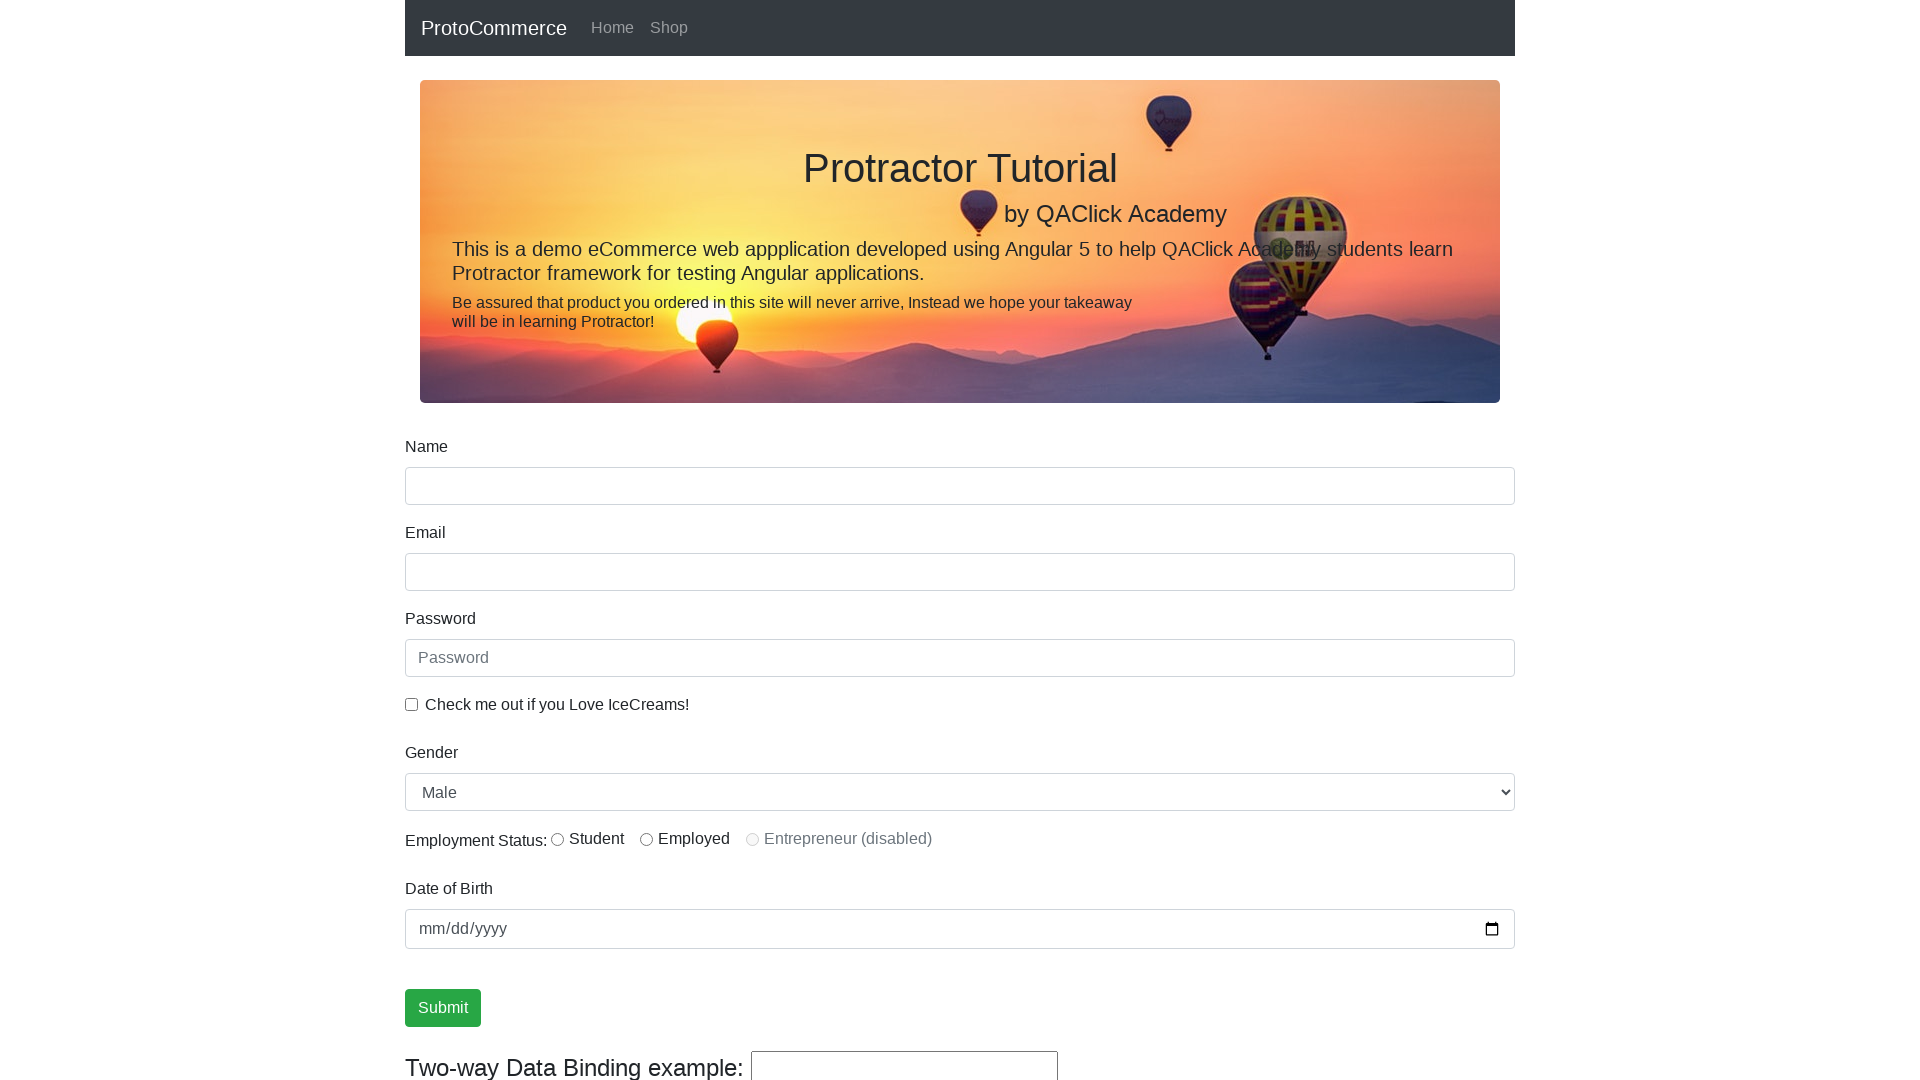

Navigated new page to https://rahulshettyacademy.com/
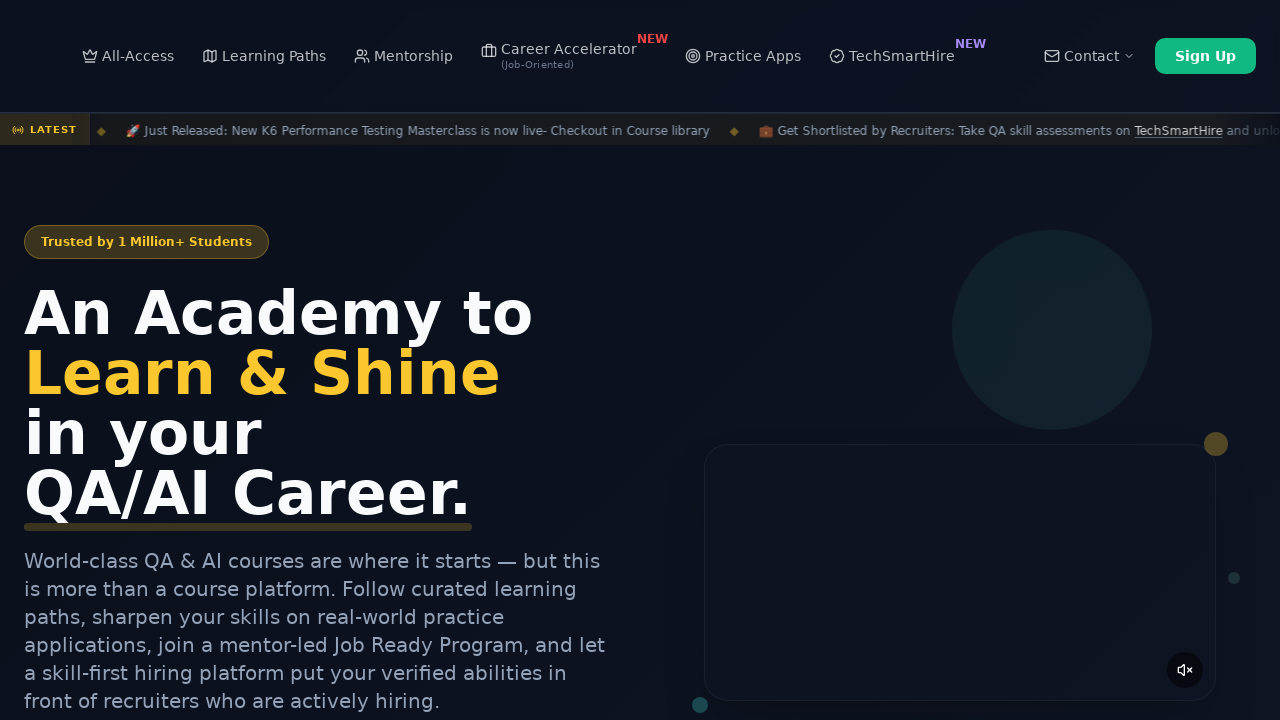

Waited for course link selector to load on new page
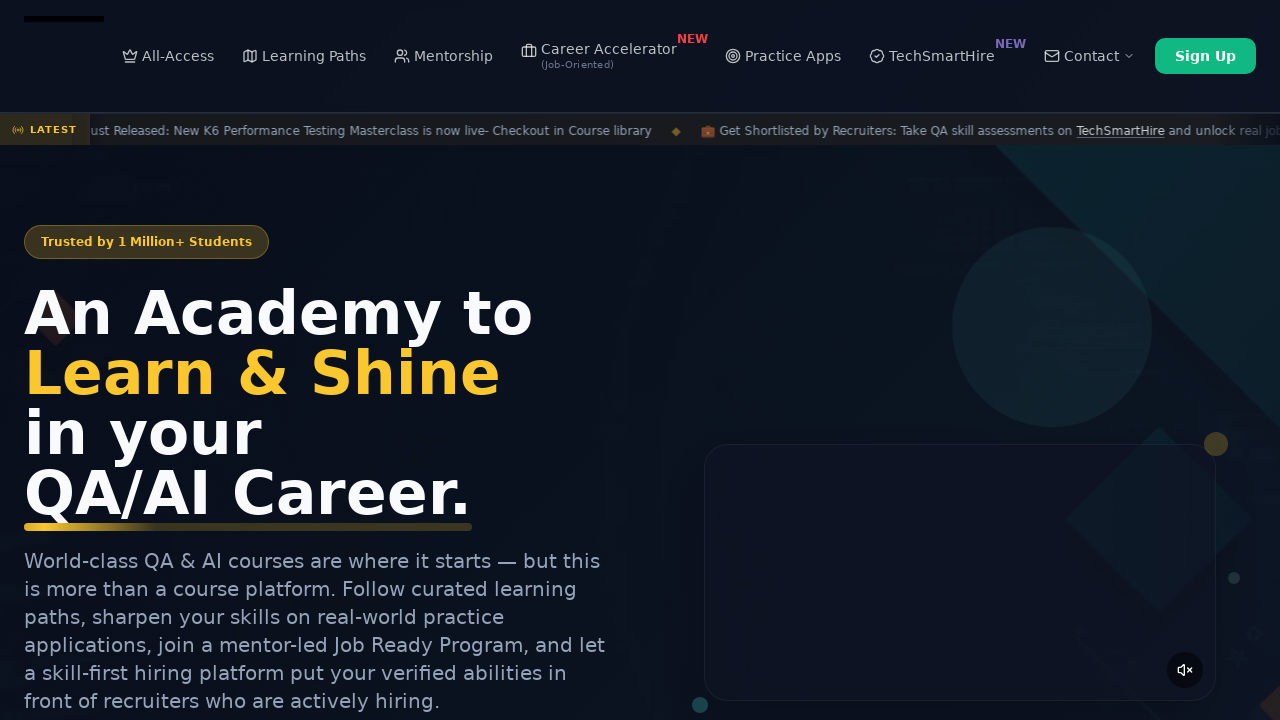

Located all course link elements on new page
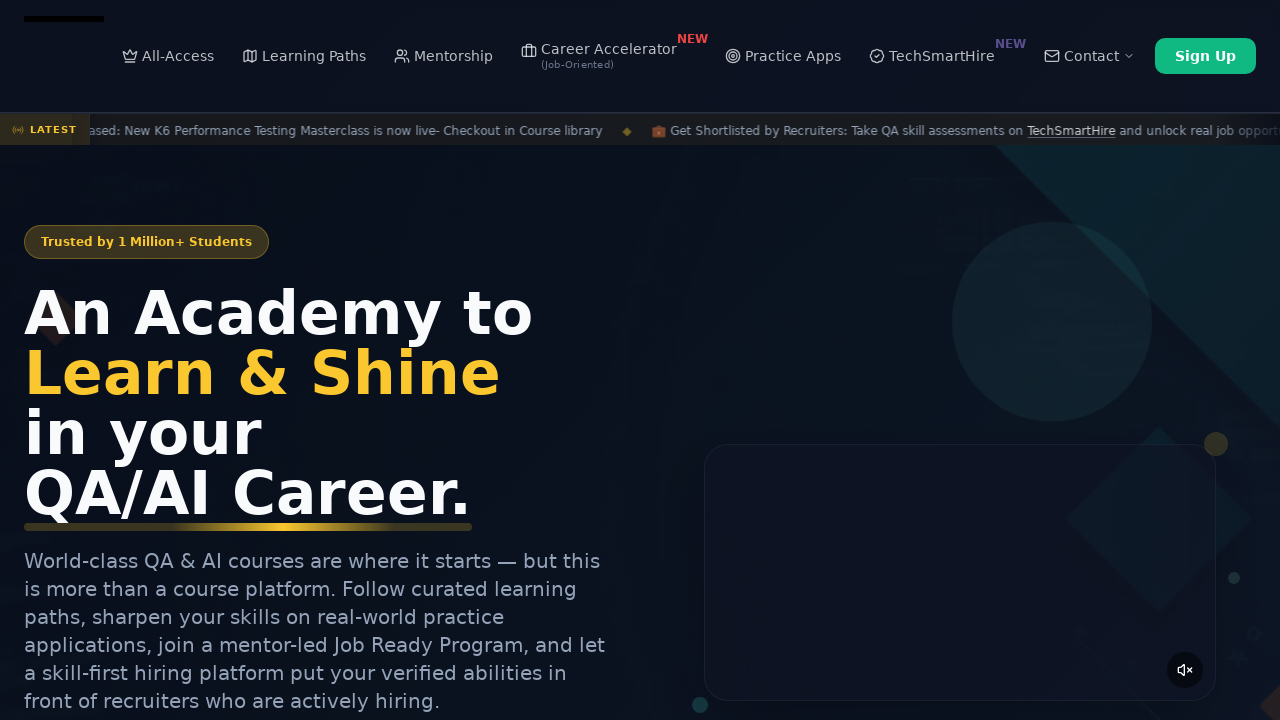

Extracted course name text: 'Playwright Testing'
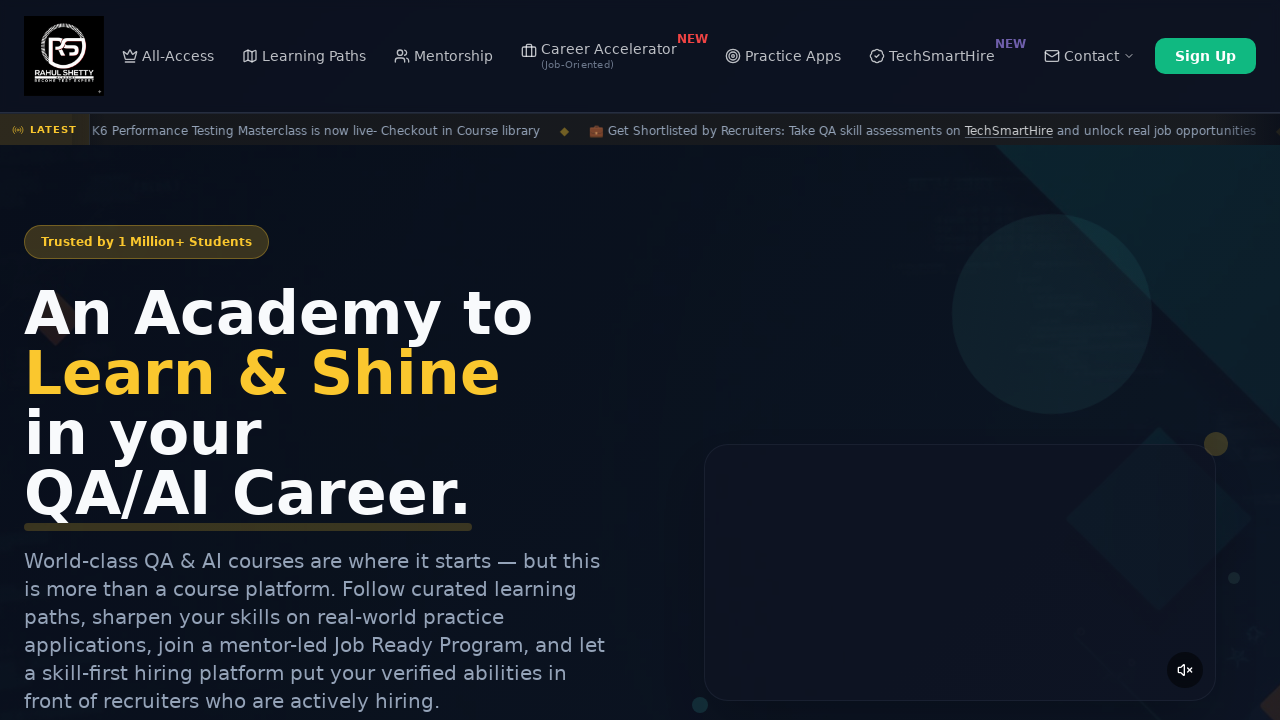

Switched back to original page window
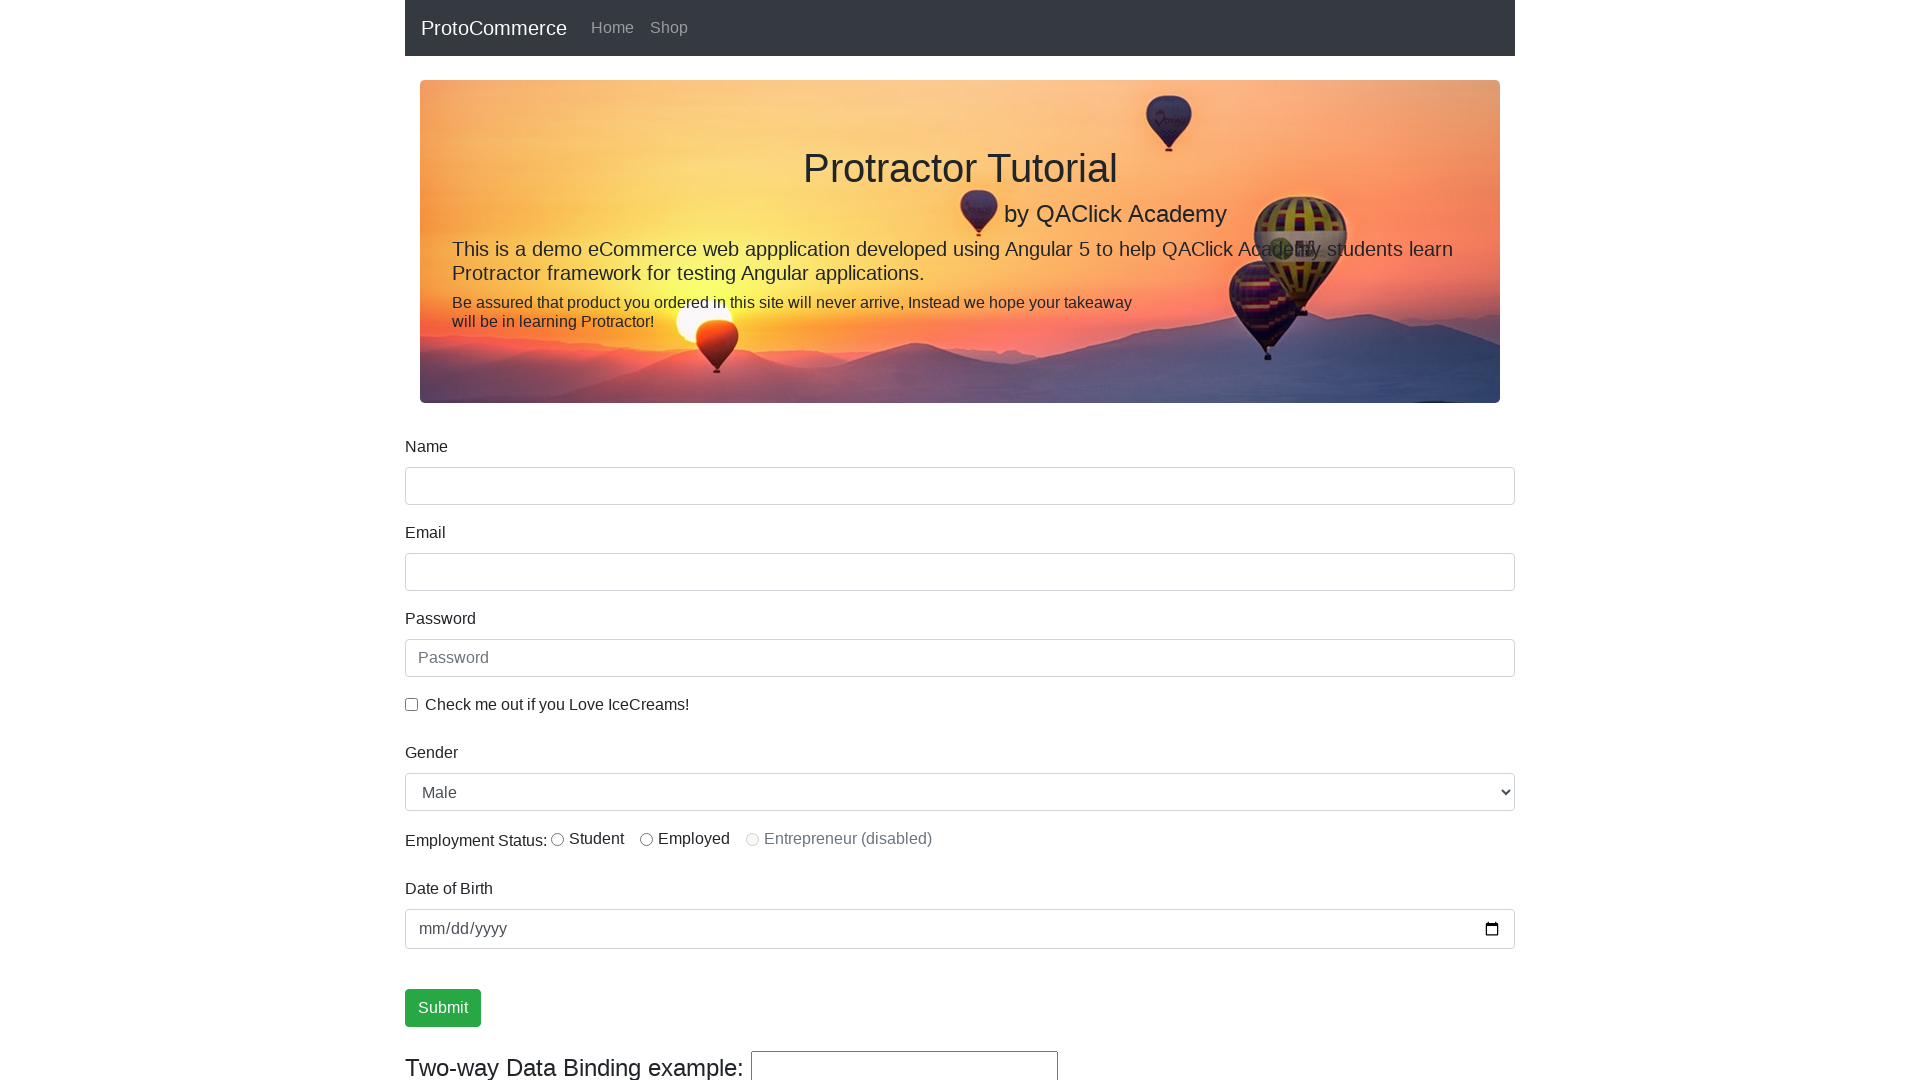

Filled name field with extracted course text: 'Playwright Testing' on input[name='name']
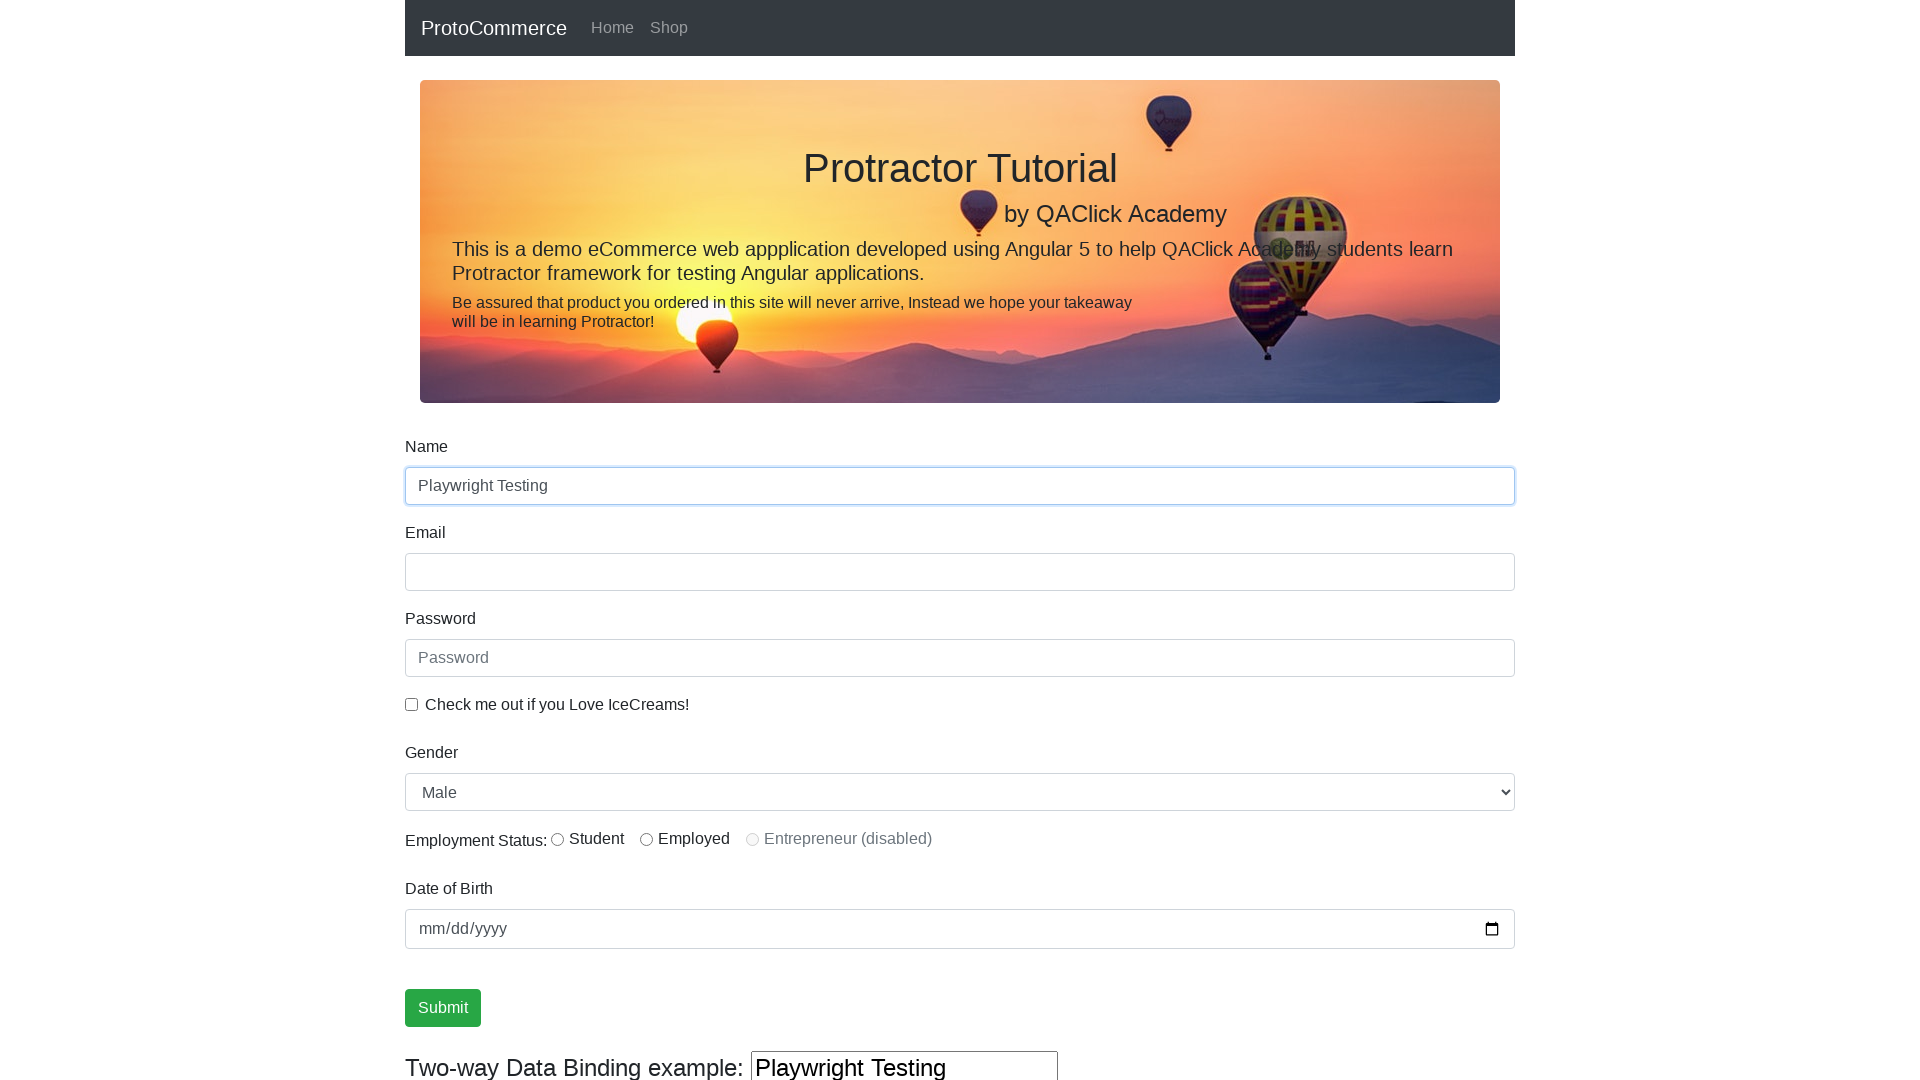

Confirmed name field is filled and ready
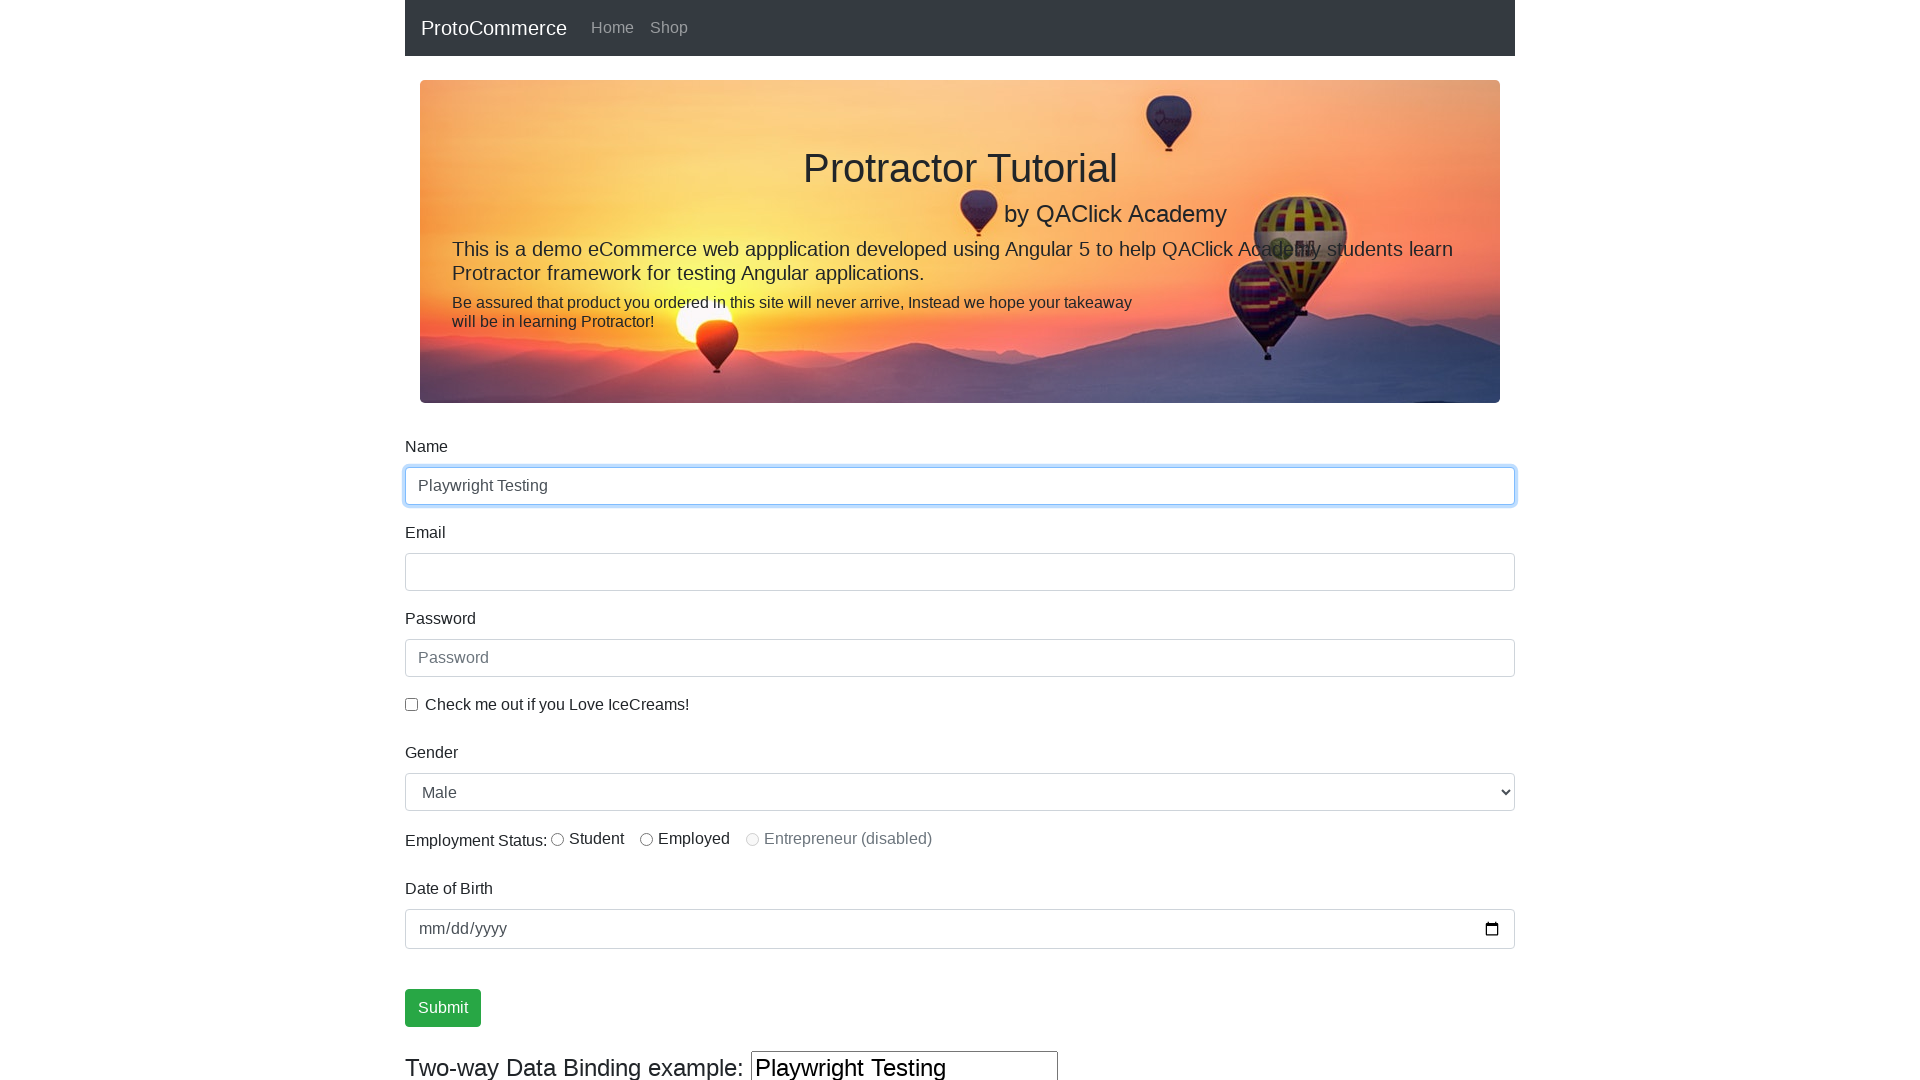

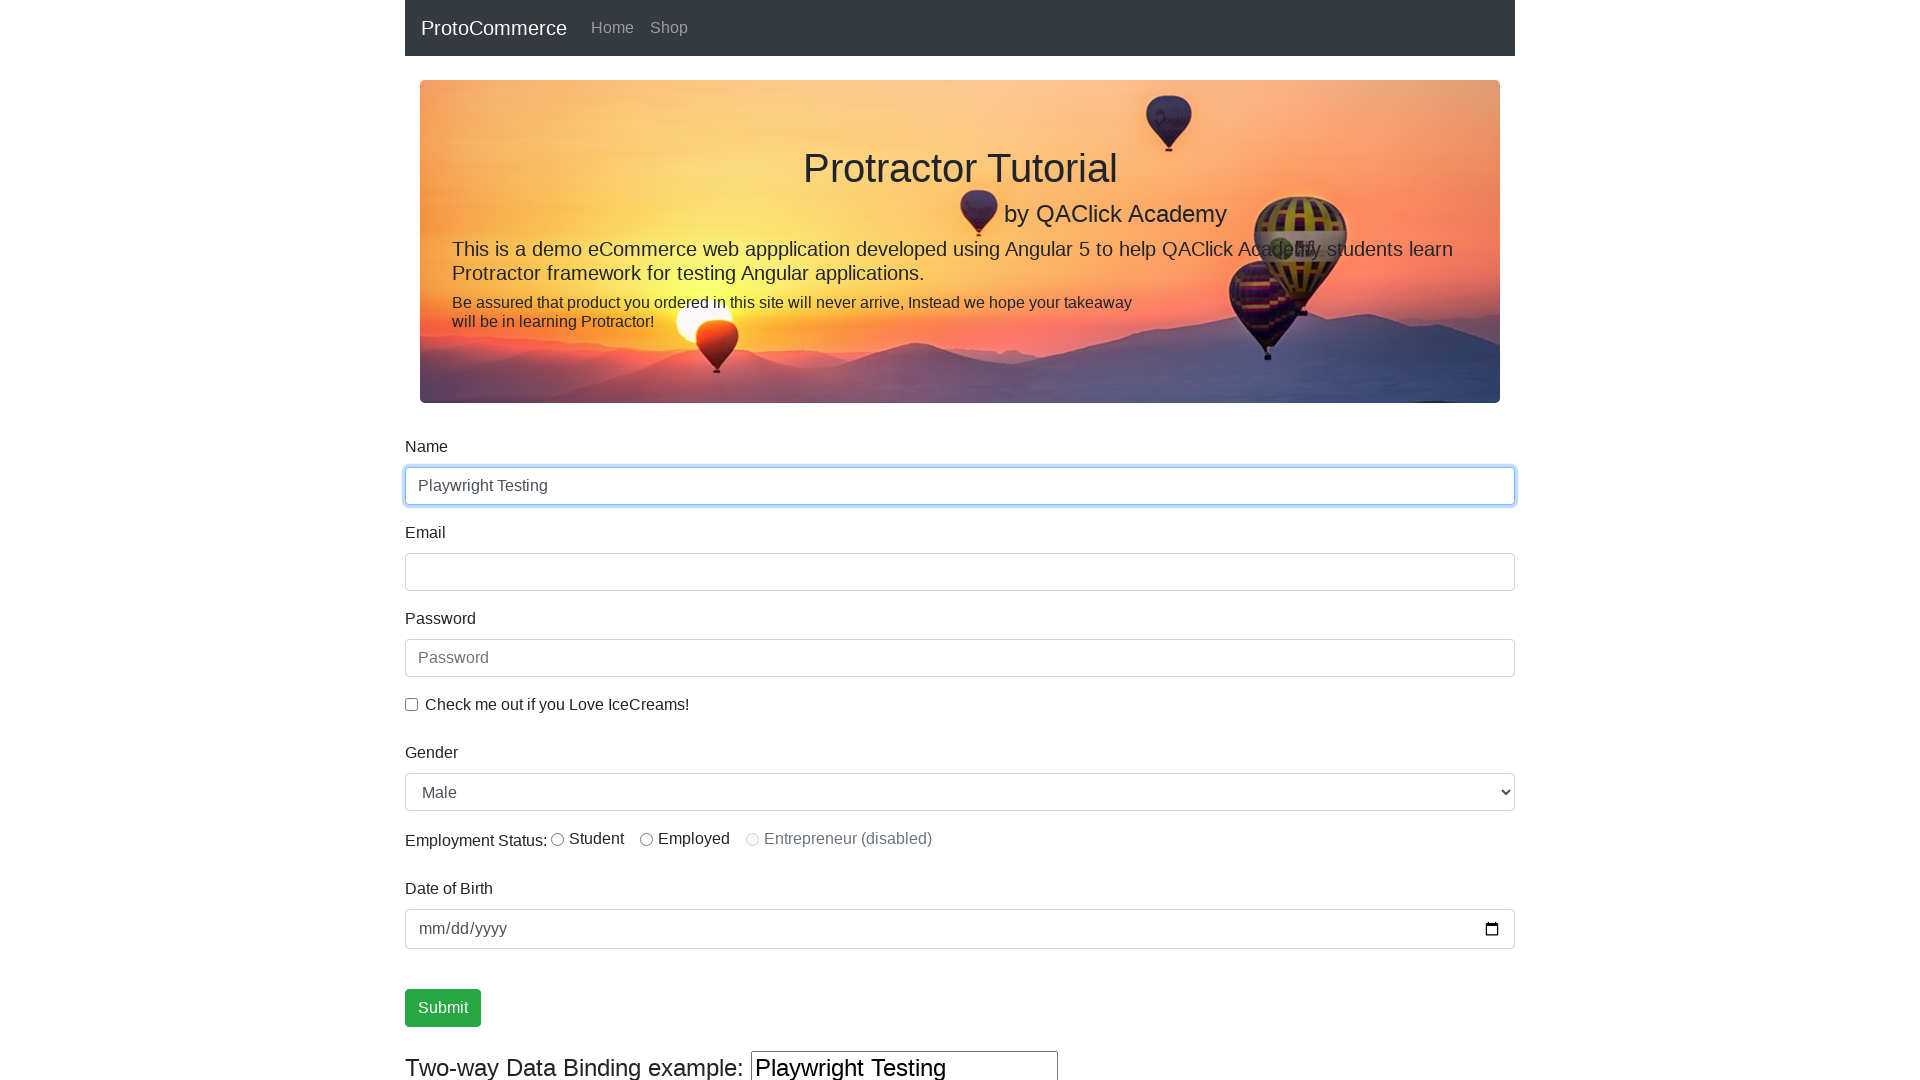